Tests form interaction by selecting a year from a birthday dropdown using index selection

Starting URL: https://kodilla.com/pl/test/form

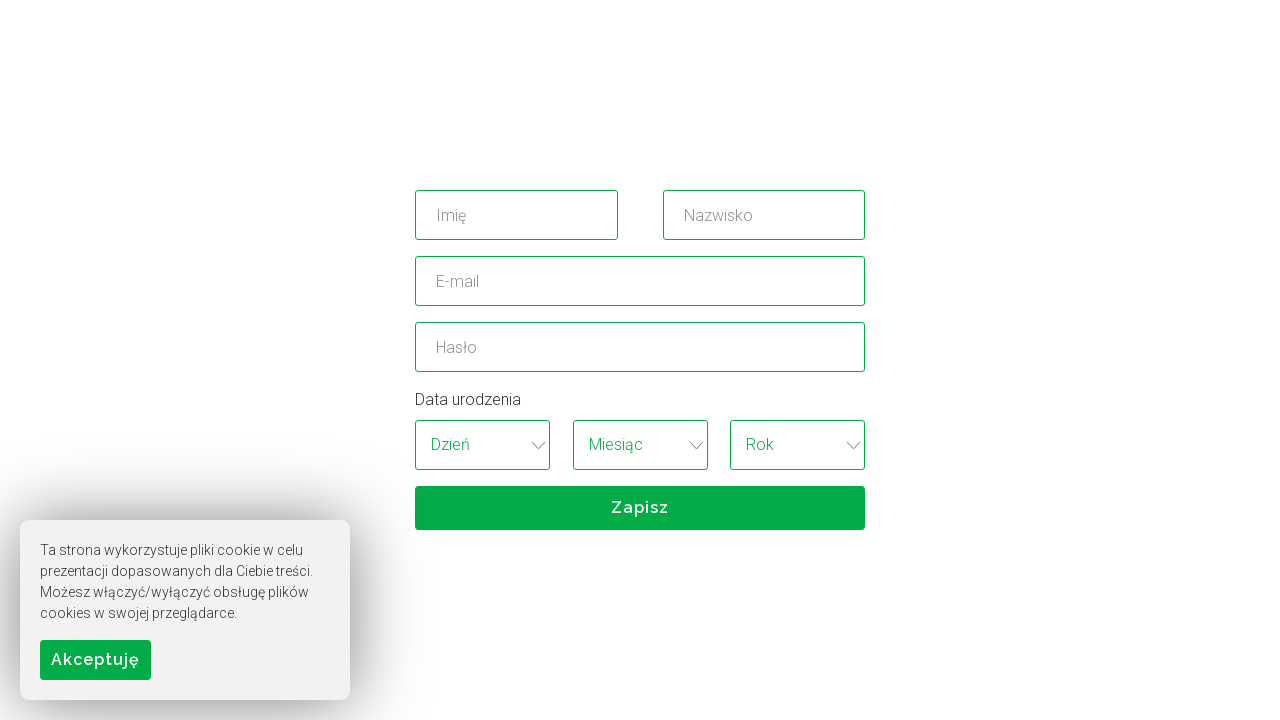

Selected year from birthday dropdown using index 5 on //*[@id='birthday_wrapper']/select[3]
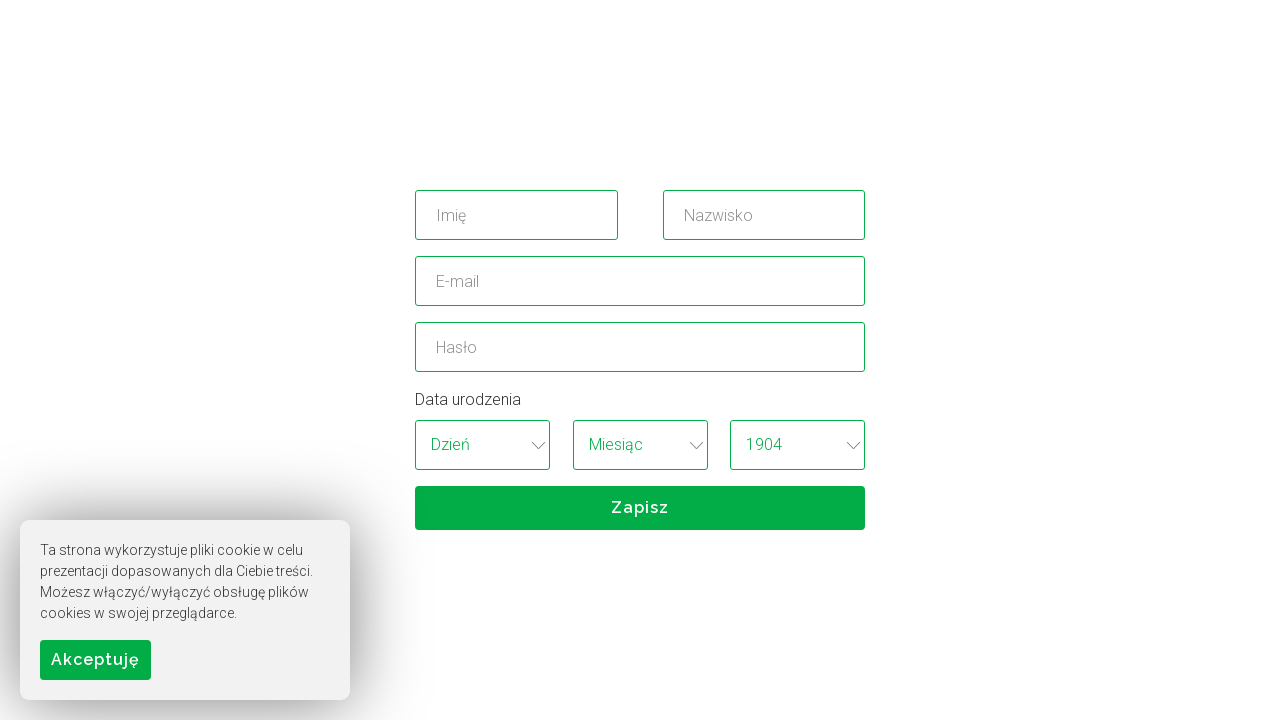

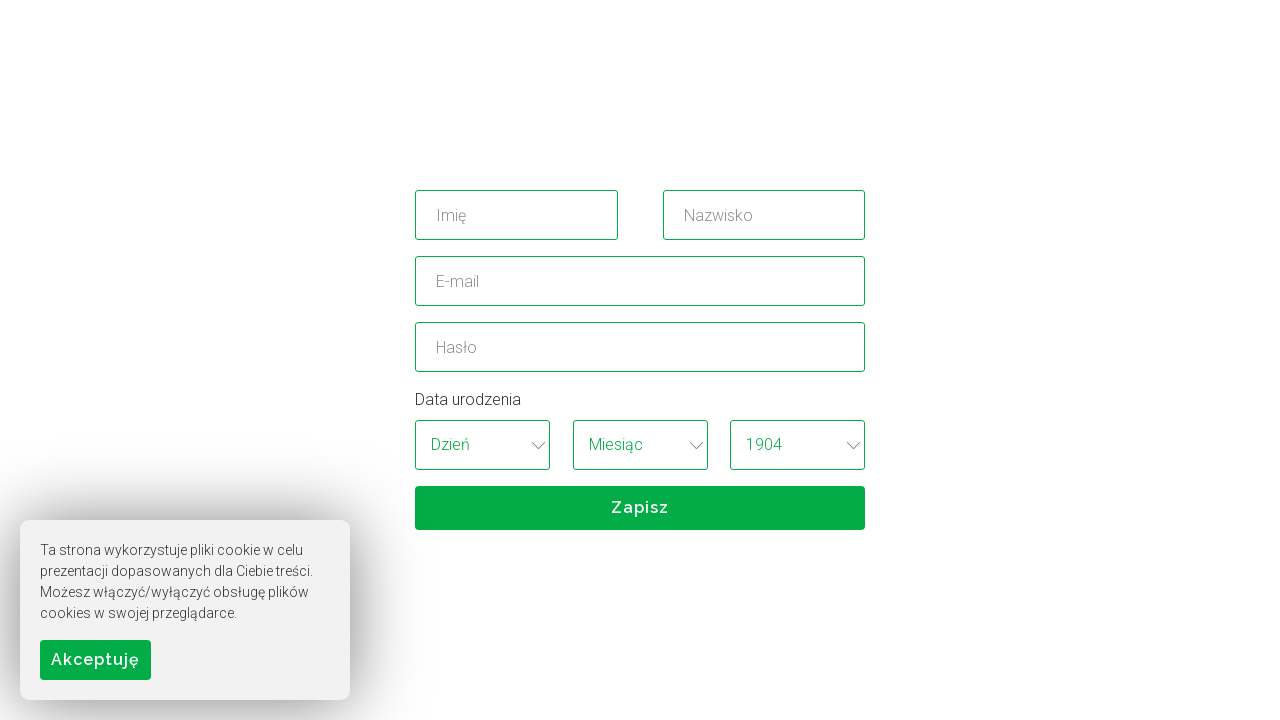